Navigates to the OpenSea homepage and verifies the page loads by checking the title

Starting URL: https://opensea.io/

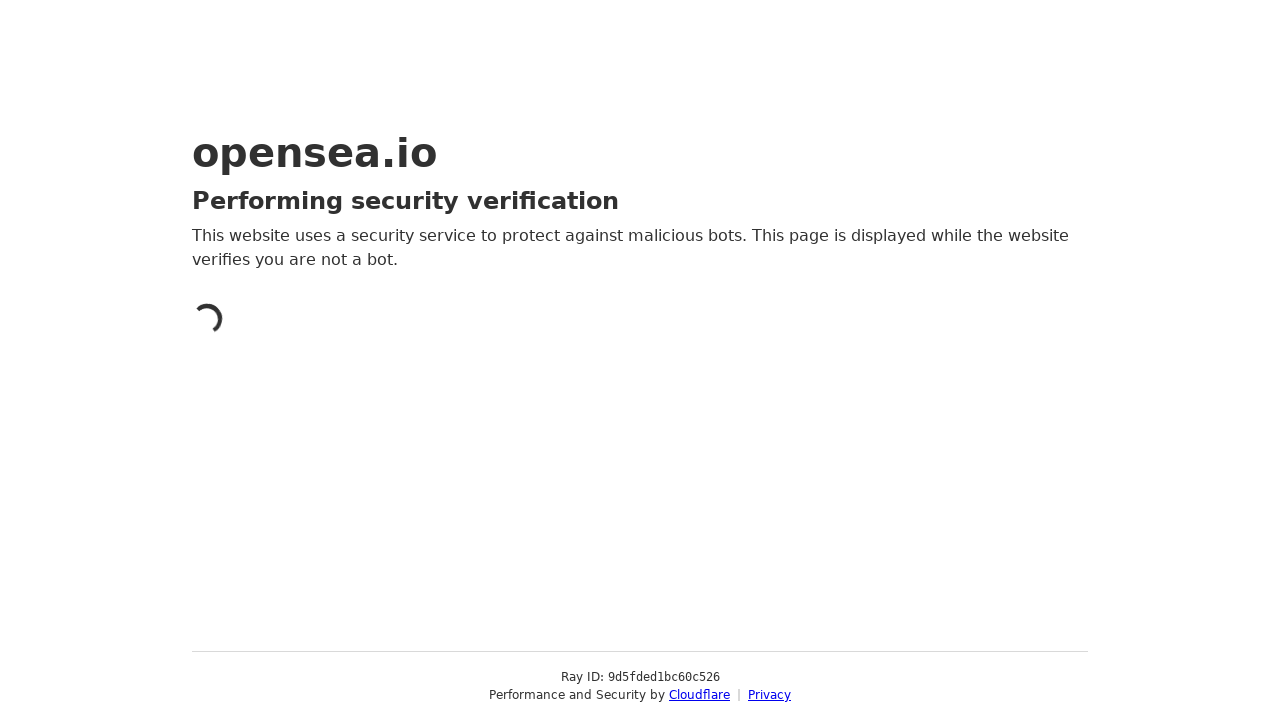

Waited for page to reach domcontentloaded state
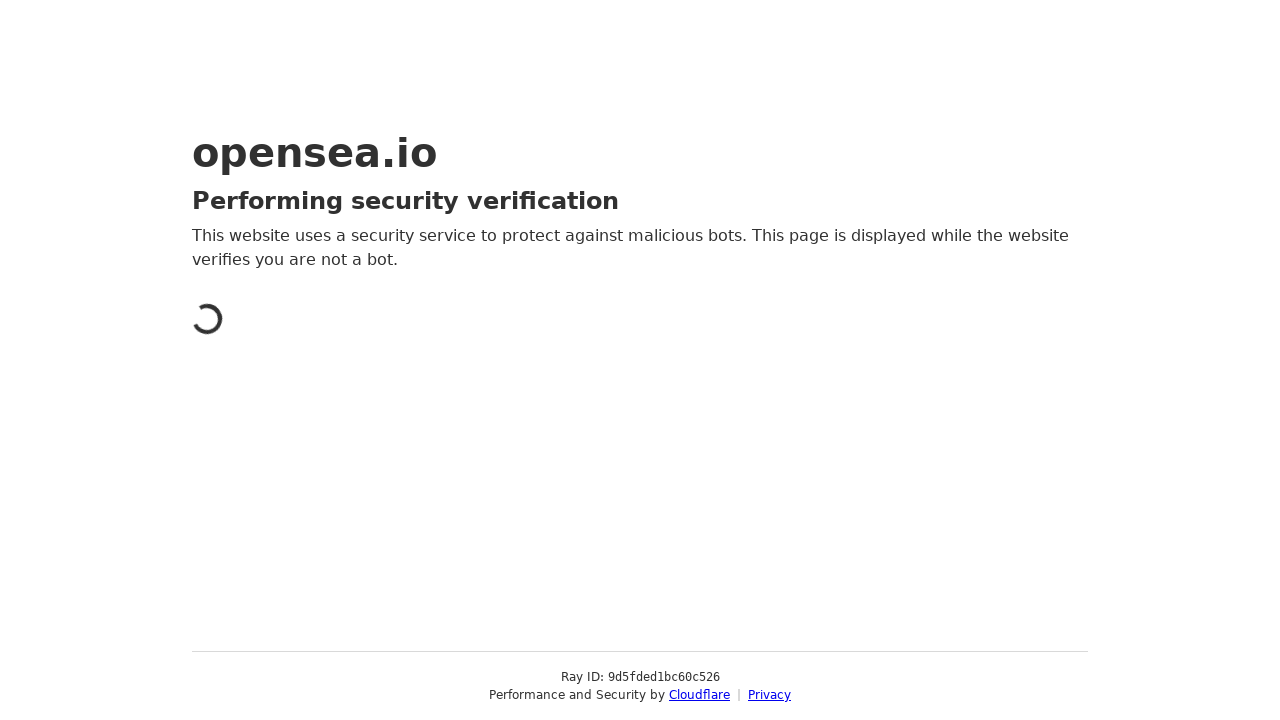

Retrieved page title: Just a moment...
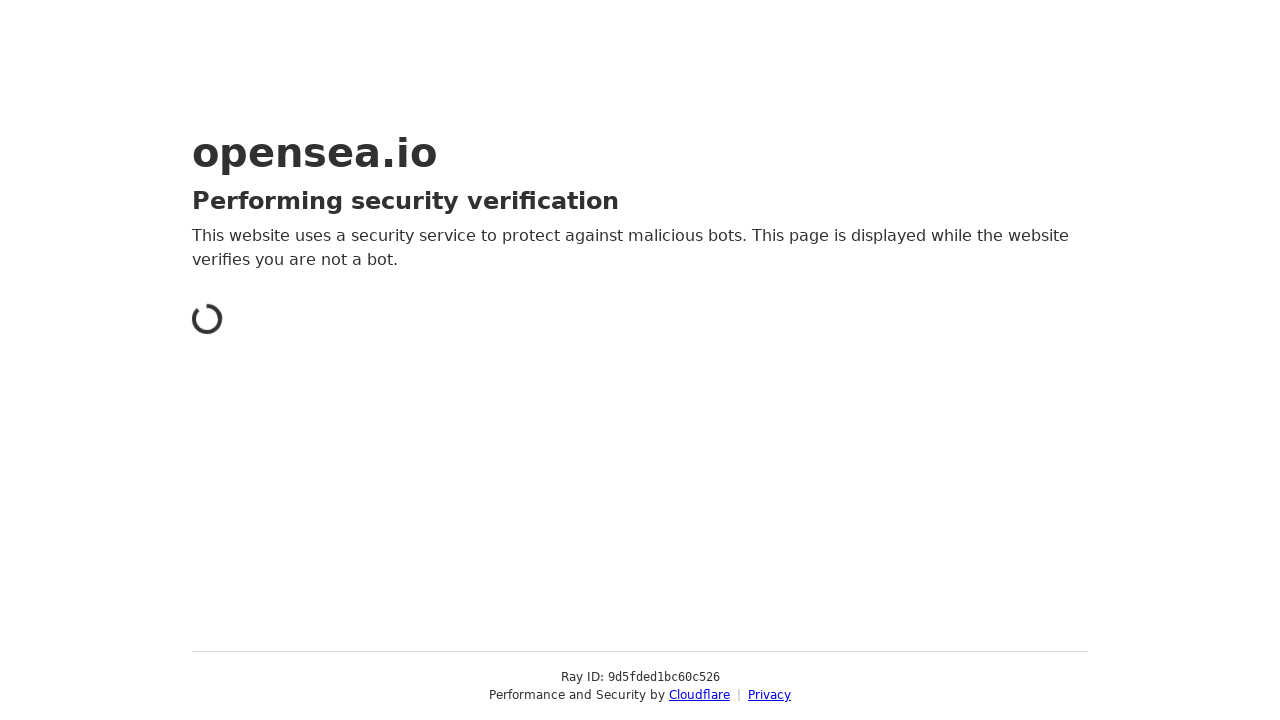

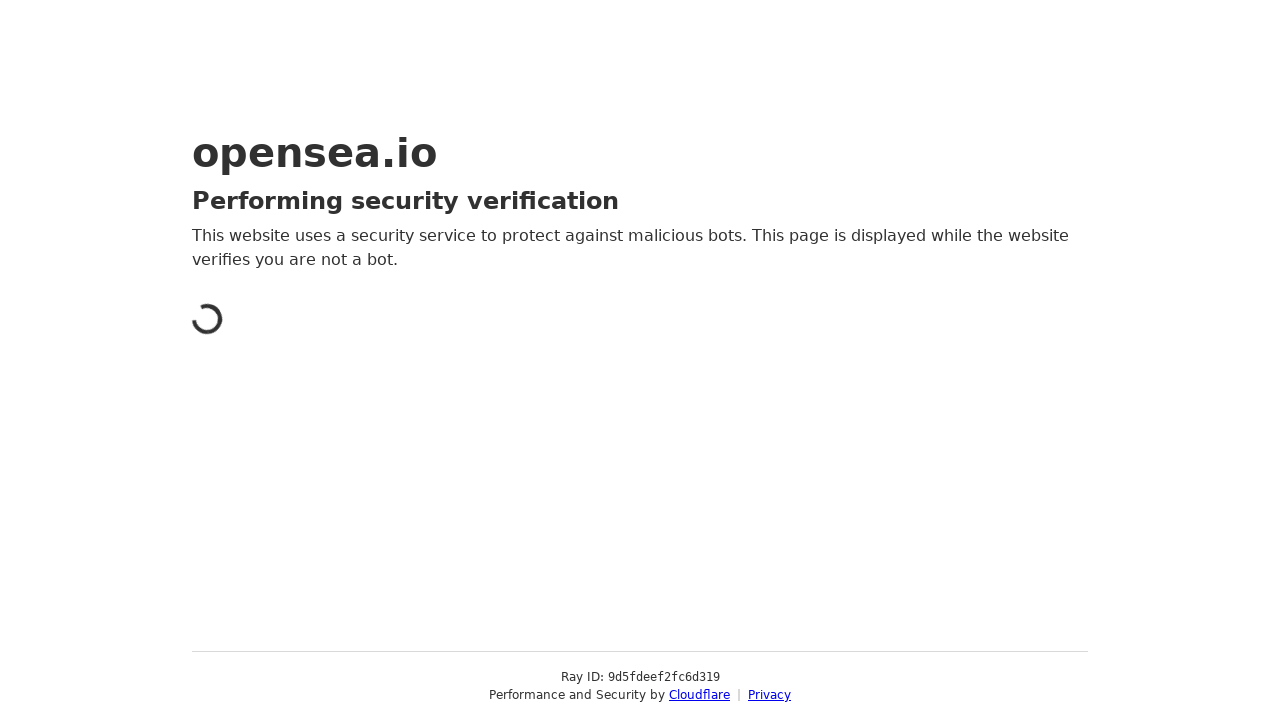